Navigates to a sitemap page and clicks on a specific link to the Calley teams features page

Starting URL: https://www.getcalley.com/page-sitemap.xml

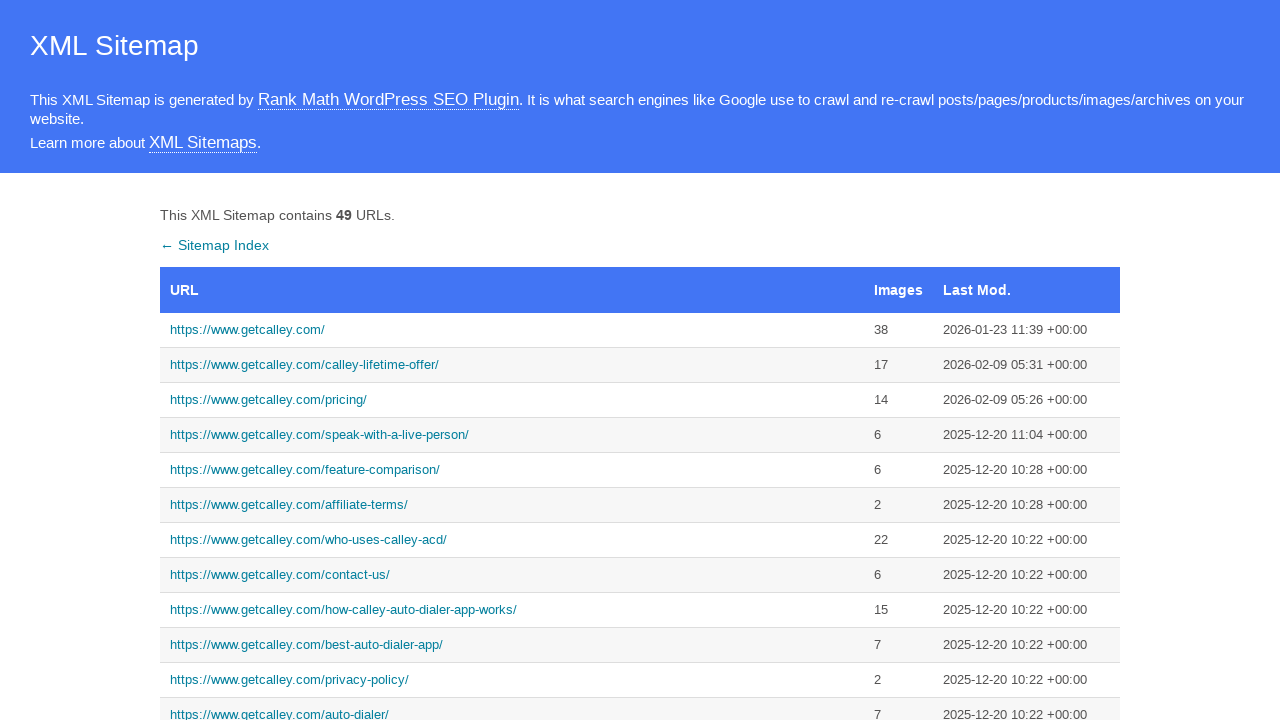

Clicked on Calley teams features link from sitemap at (512, 360) on a[href='https://www.getcalley.com/calley-teams-features/']
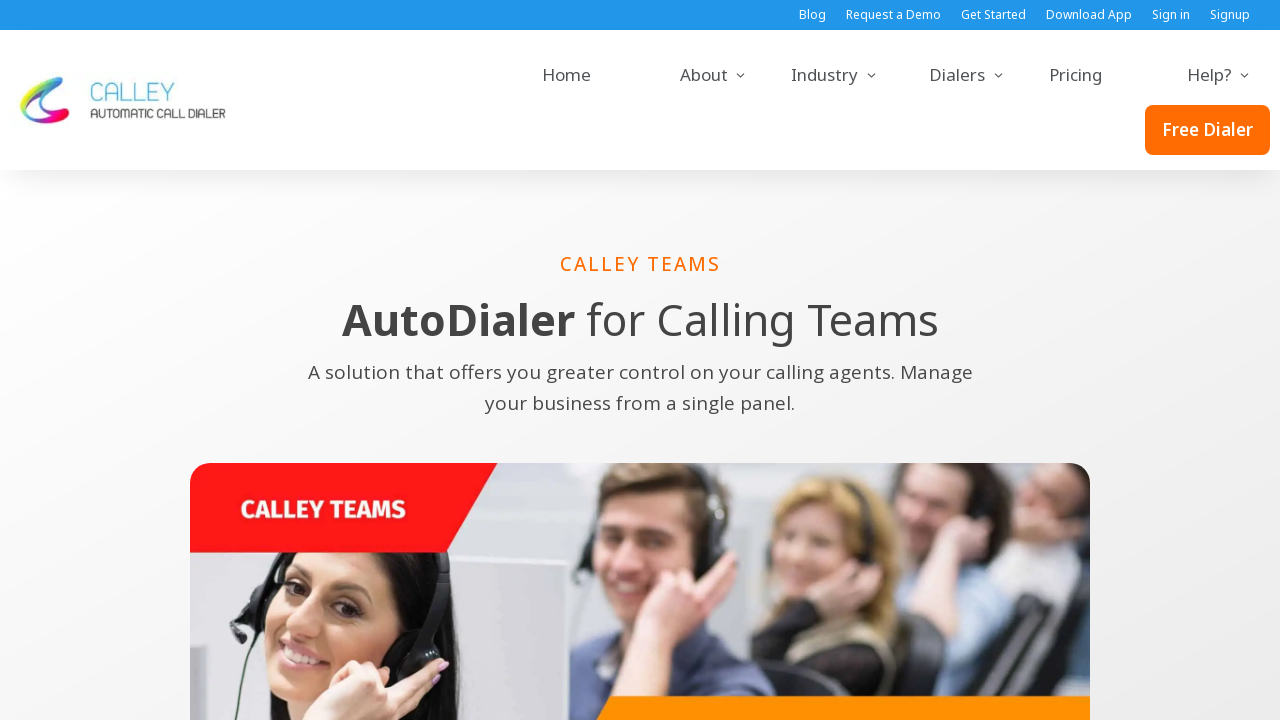

Waited for Calley teams features page to load (networkidle)
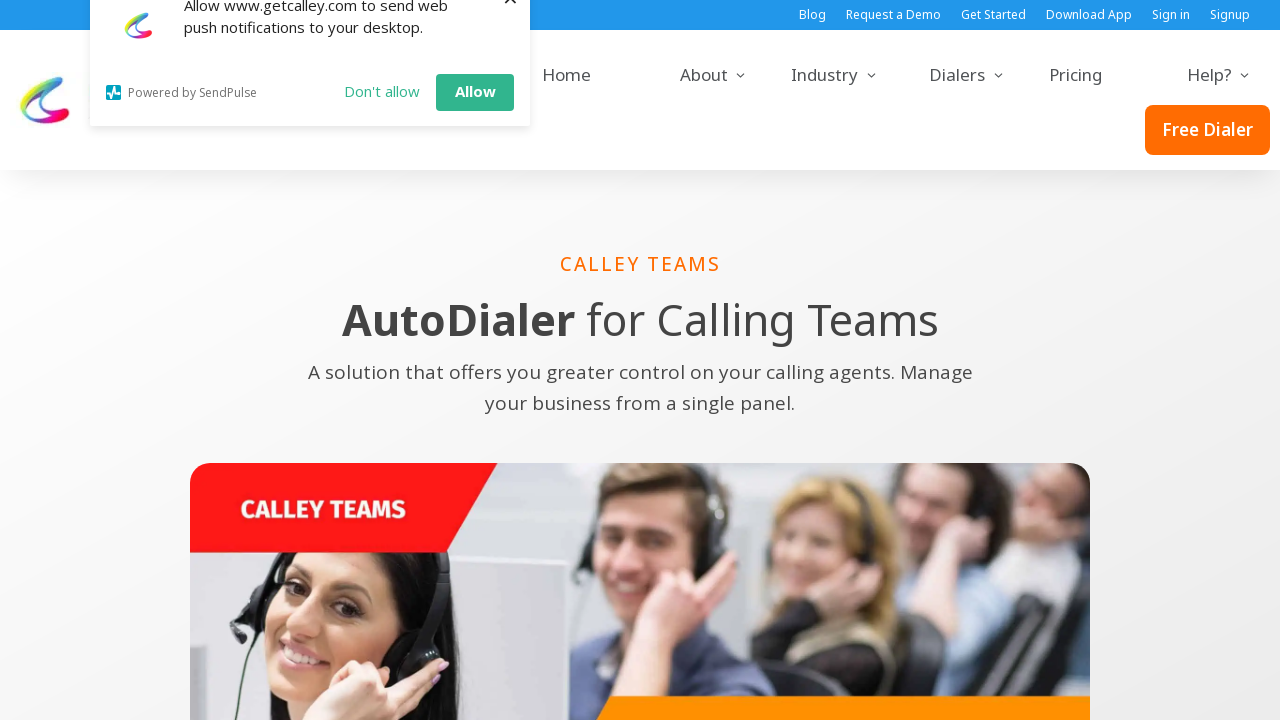

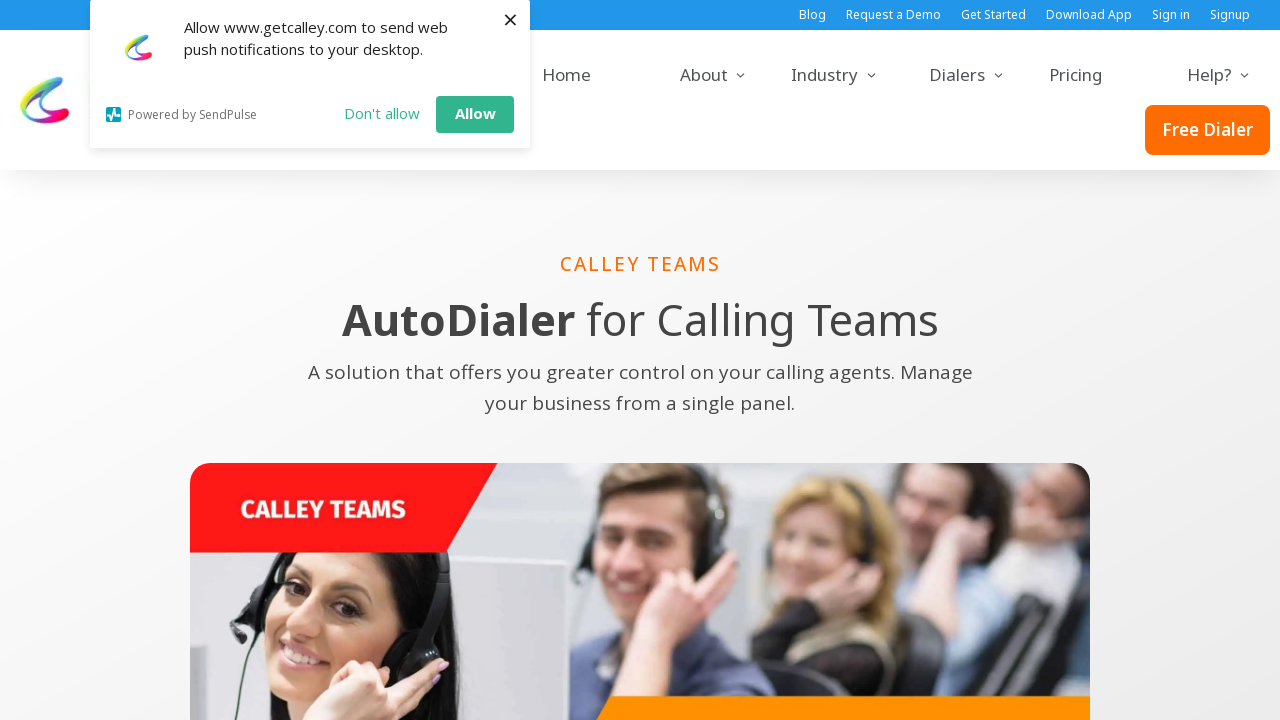